Tests clicking a prompt button, entering text in the prompt dialog, accepting it, and verifying the entered text is displayed in the result

Starting URL: https://demoqa.com/alerts

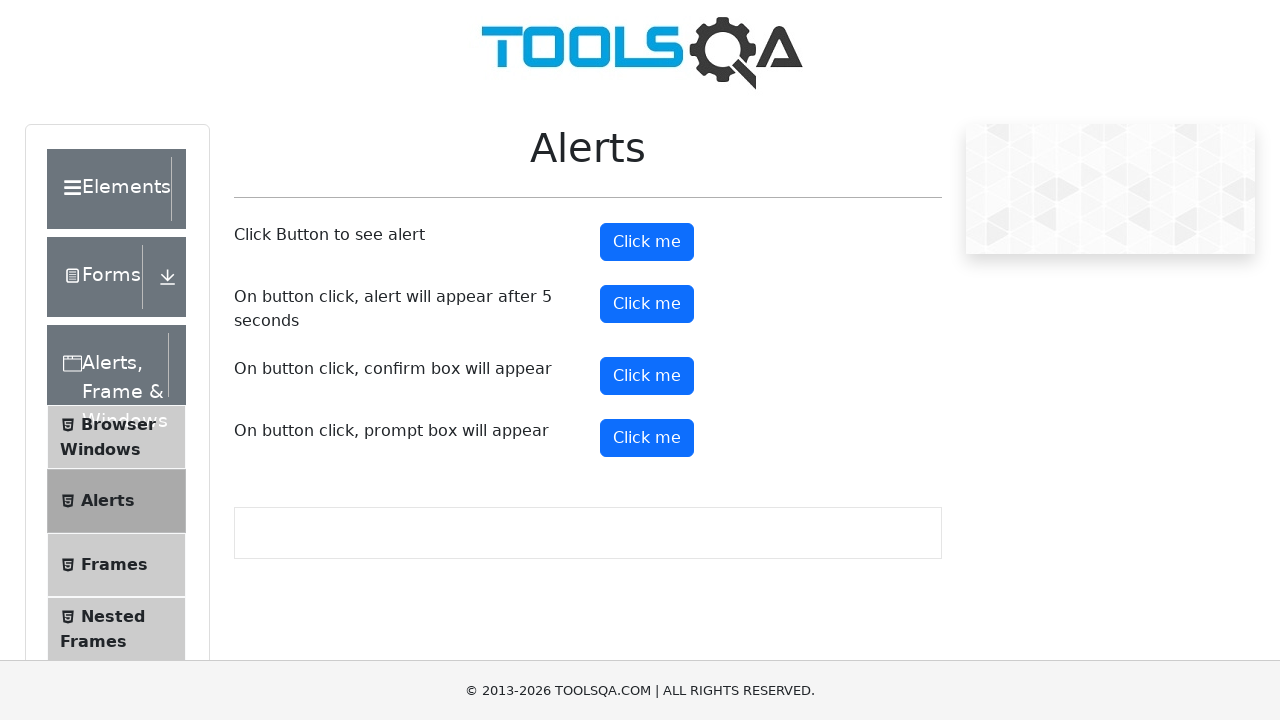

Set up dialog handler to accept prompt with text 'Hello Playwright'
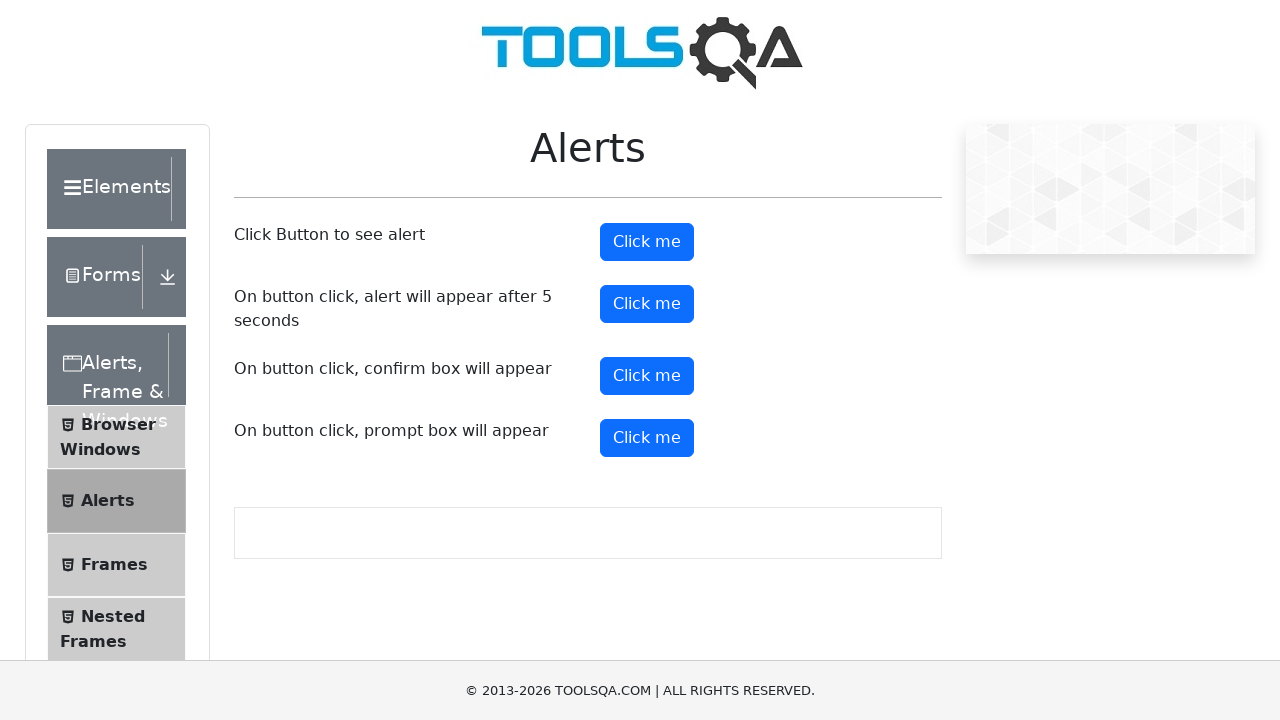

Clicked prompt button at (647, 438) on #promtButton
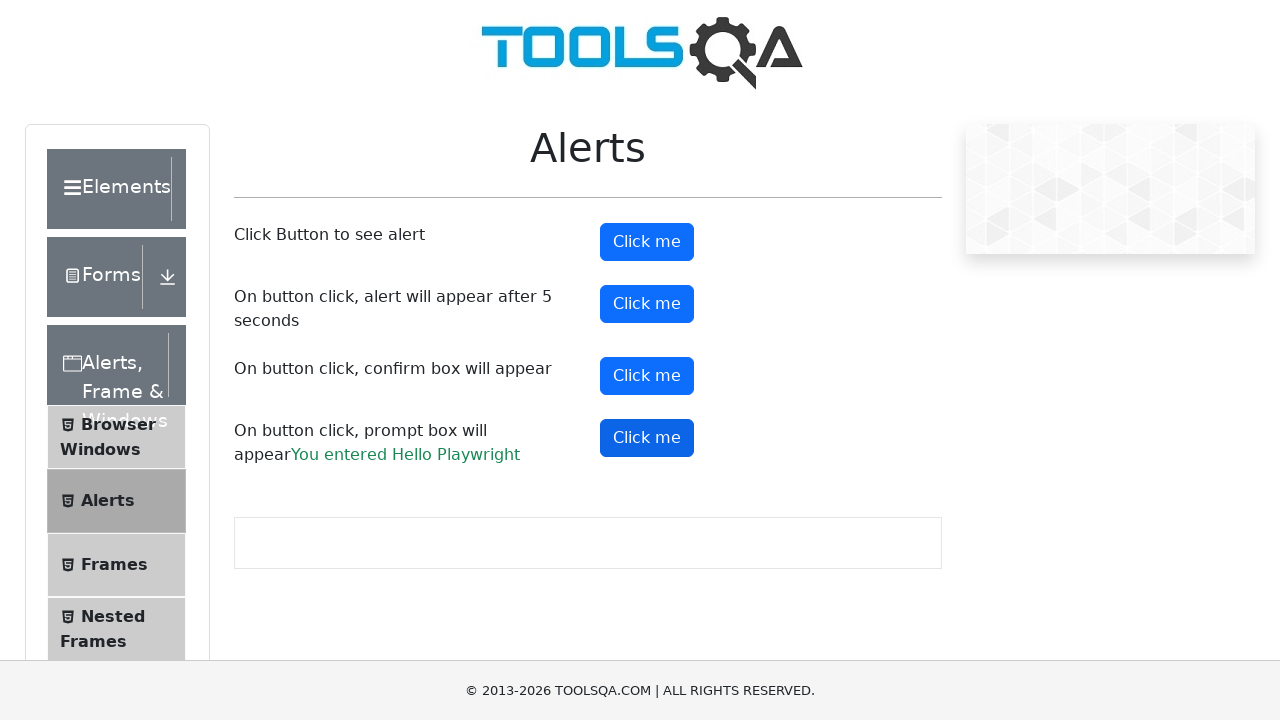

Prompt result element loaded and verified
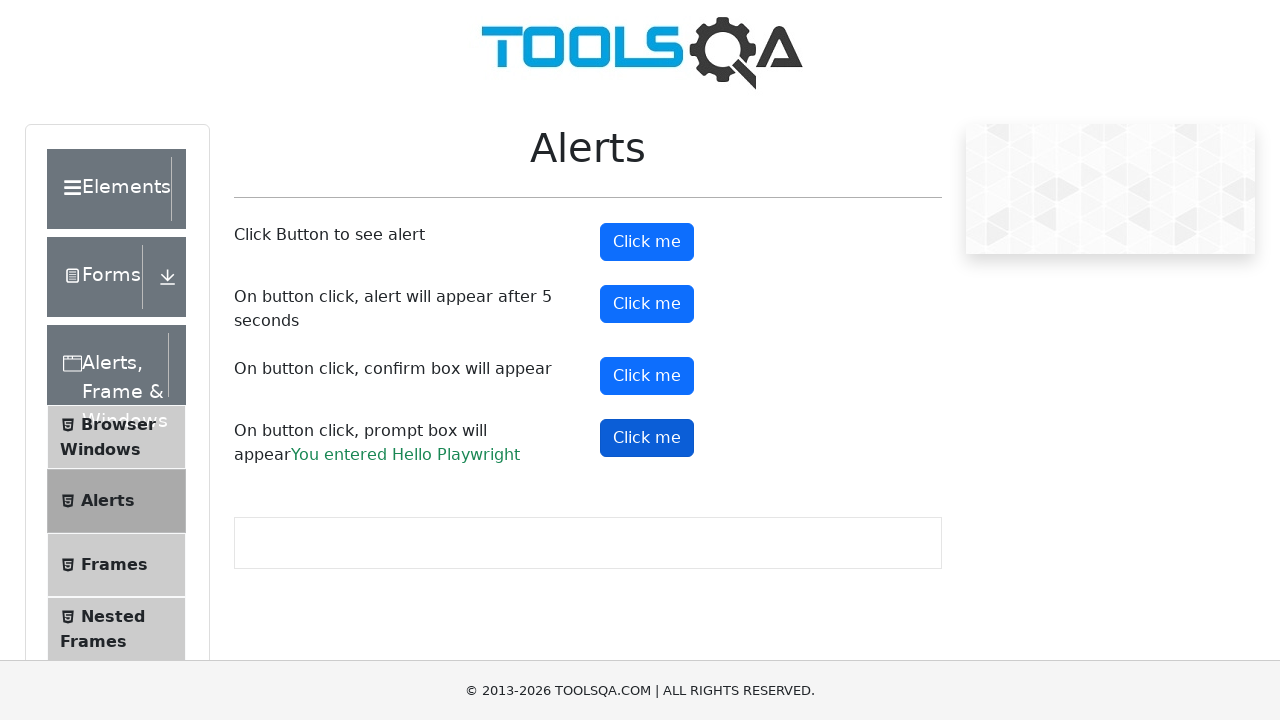

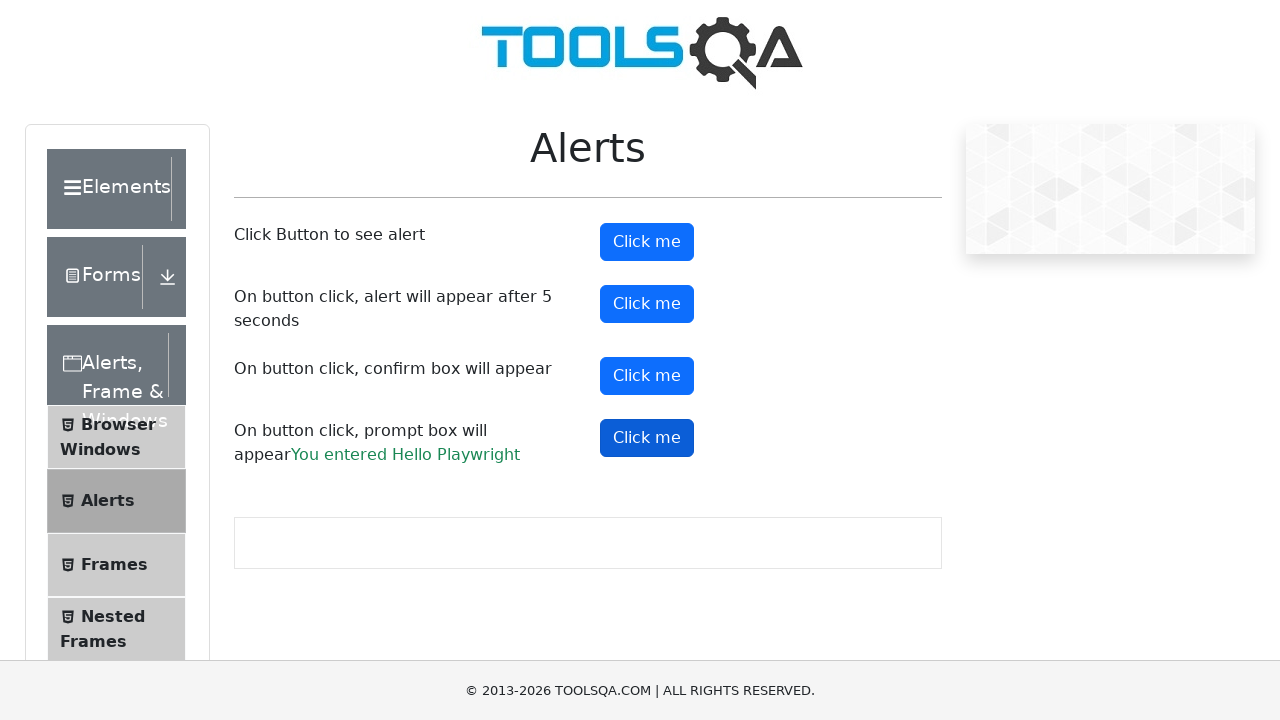